Tests the "Forgot Password?" link functionality by navigating to a hotel booking application and clicking the forgot password link

Starting URL: https://adactinhotelapp.com/

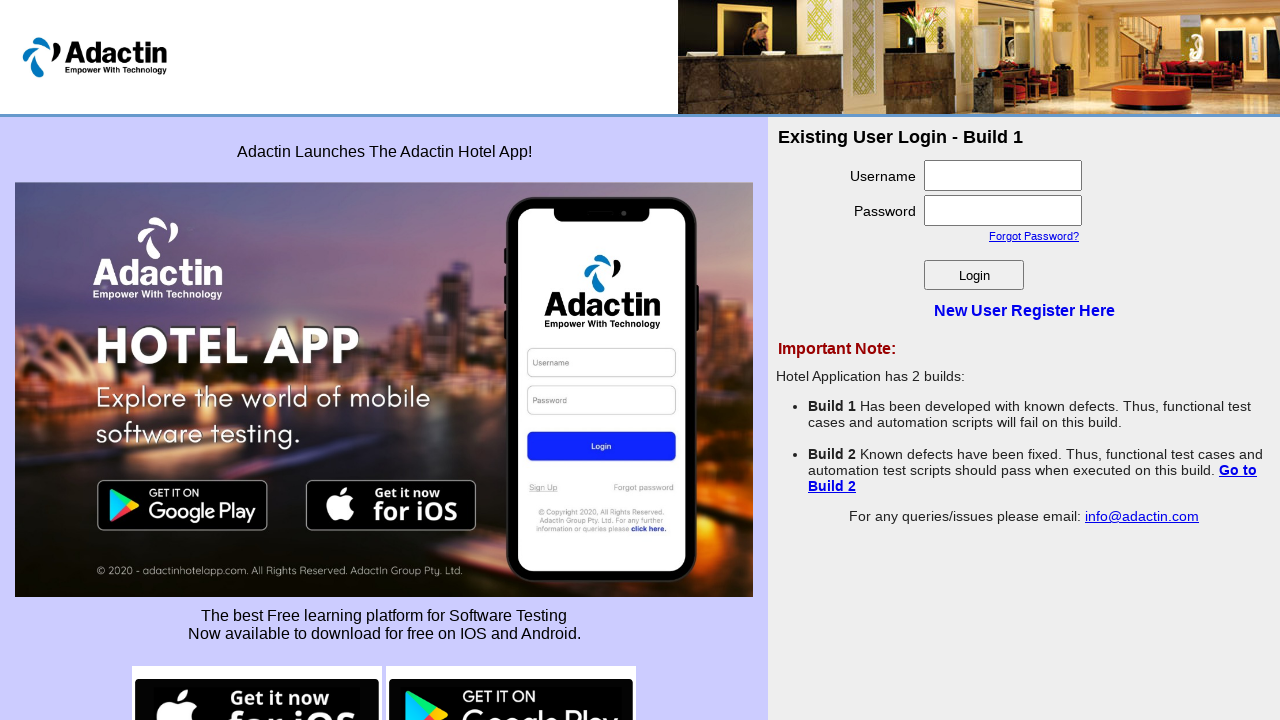

Navigated to Adactin Hotel Application homepage
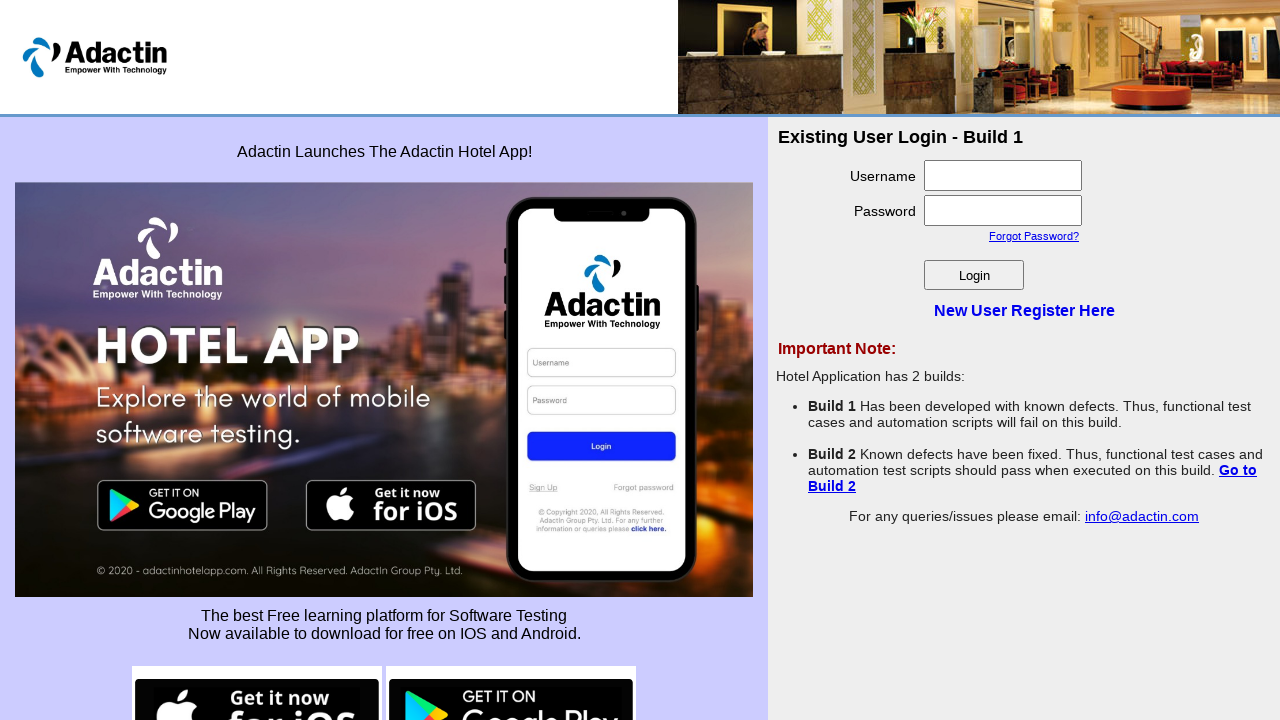

Clicked on 'Forgot Password?' link at (1034, 236) on text=Forgot Password?
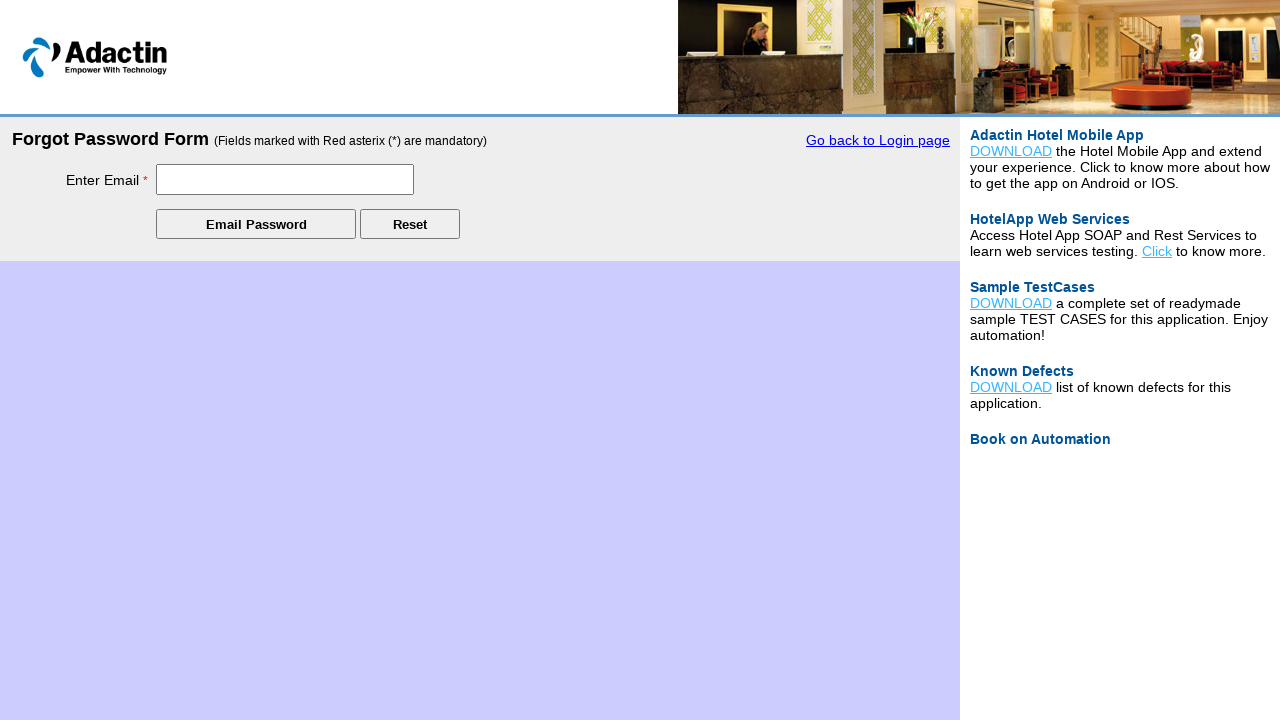

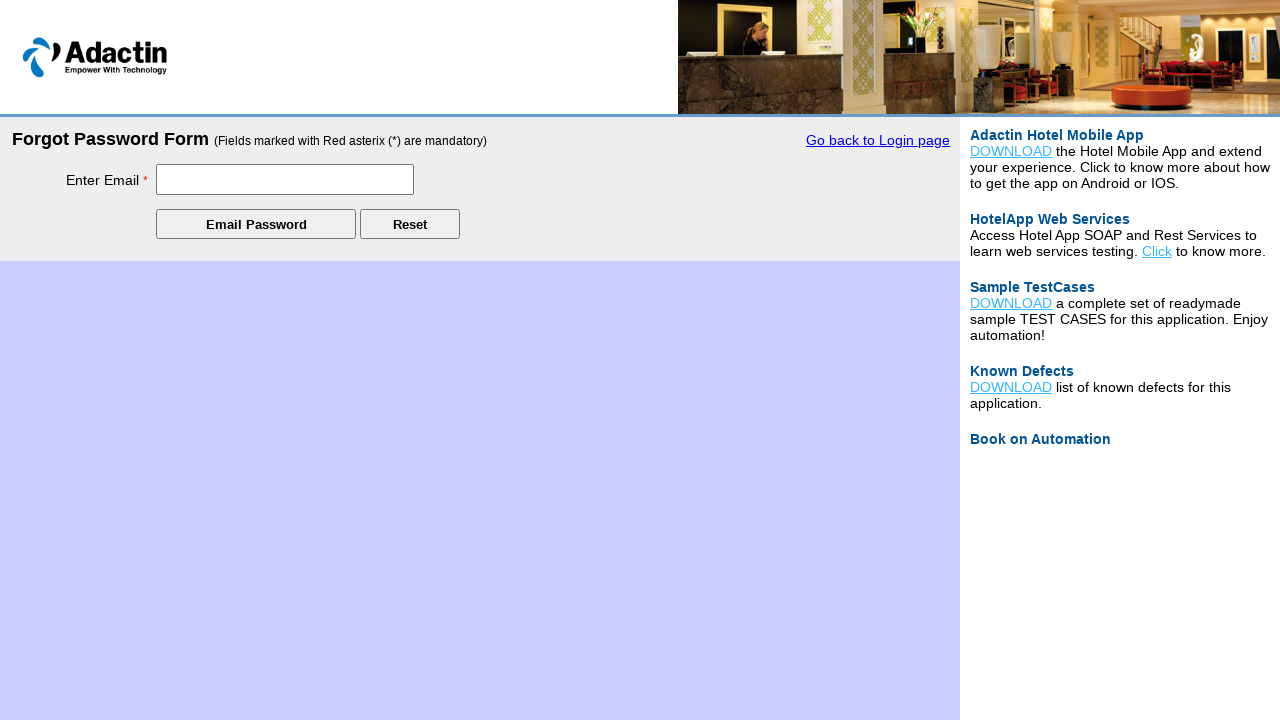